Navigates to the login page and verifies the URL is correct

Starting URL: https://the-internet.herokuapp.com/

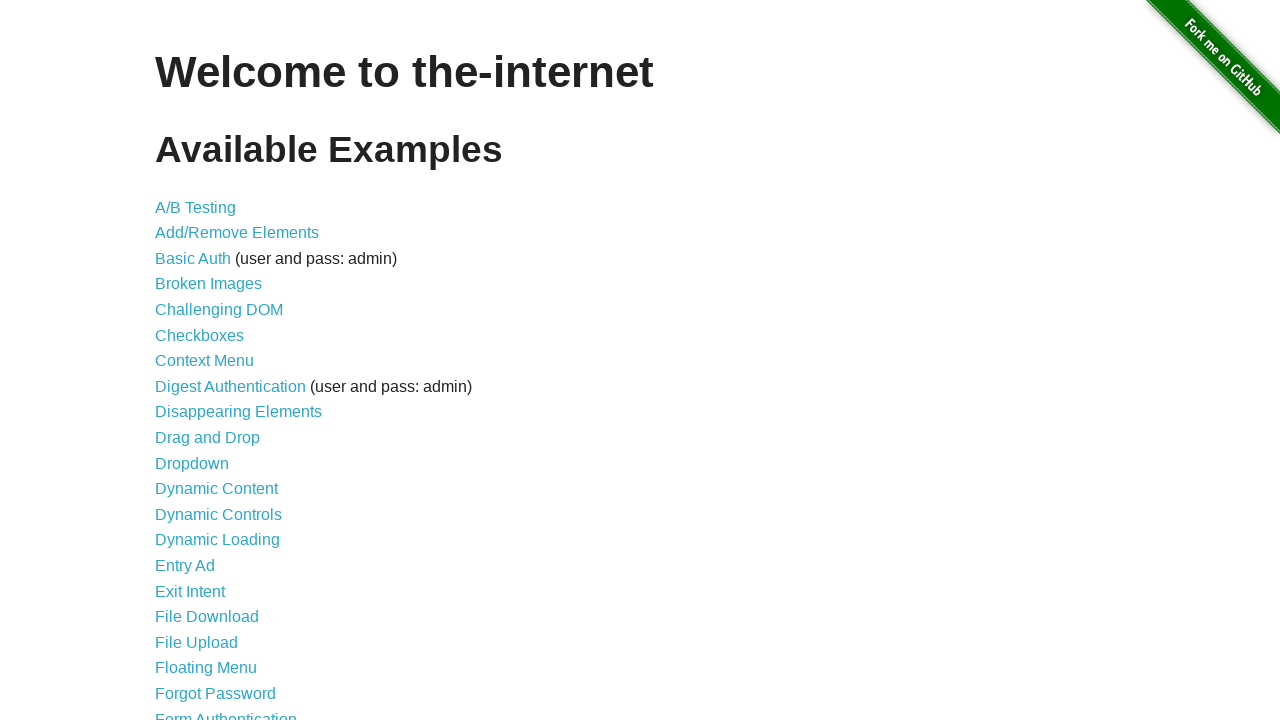

Clicked on Form Authentication link at (226, 712) on xpath=//*[@id="content"]/ul/li[21]/a
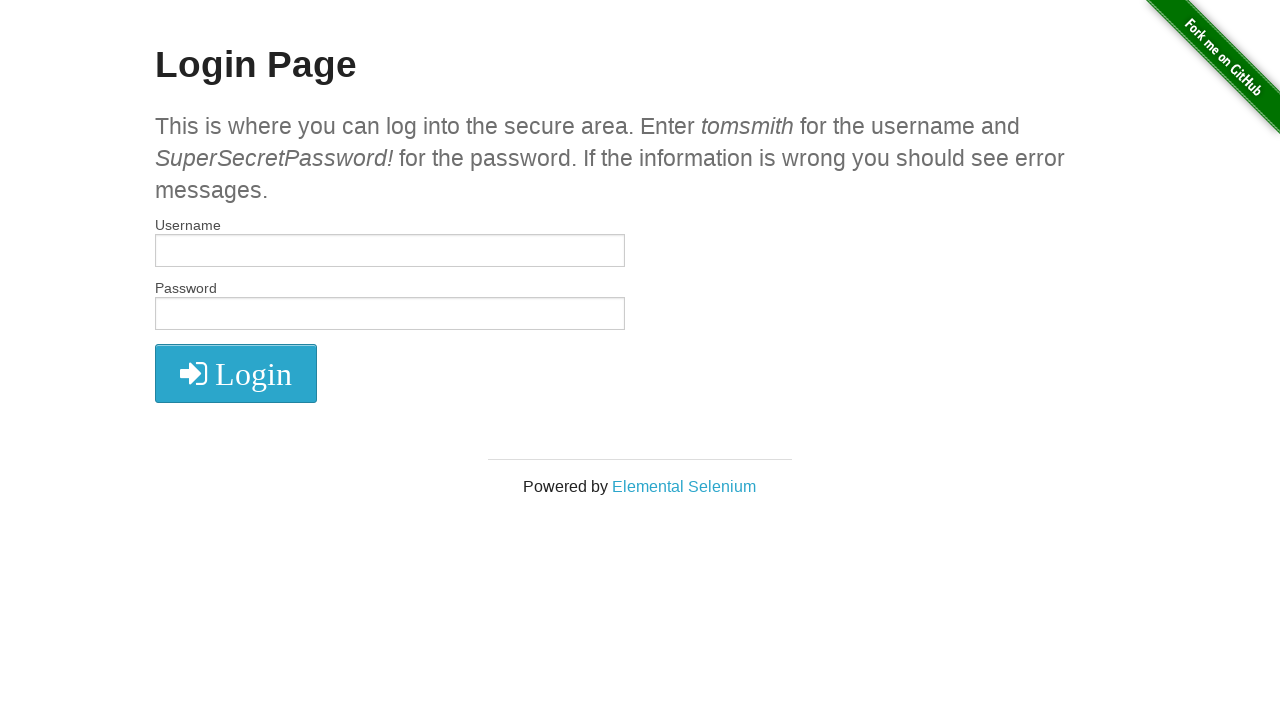

Verified navigation to login page at https://the-internet.herokuapp.com/login
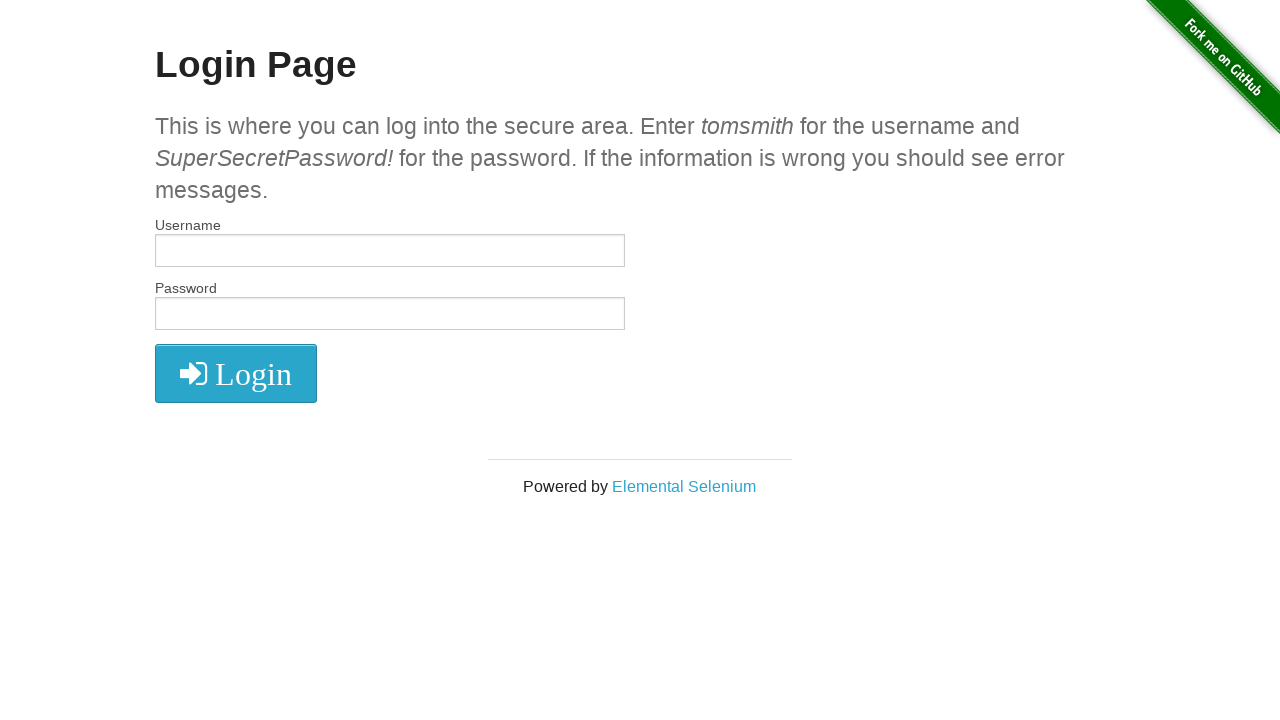

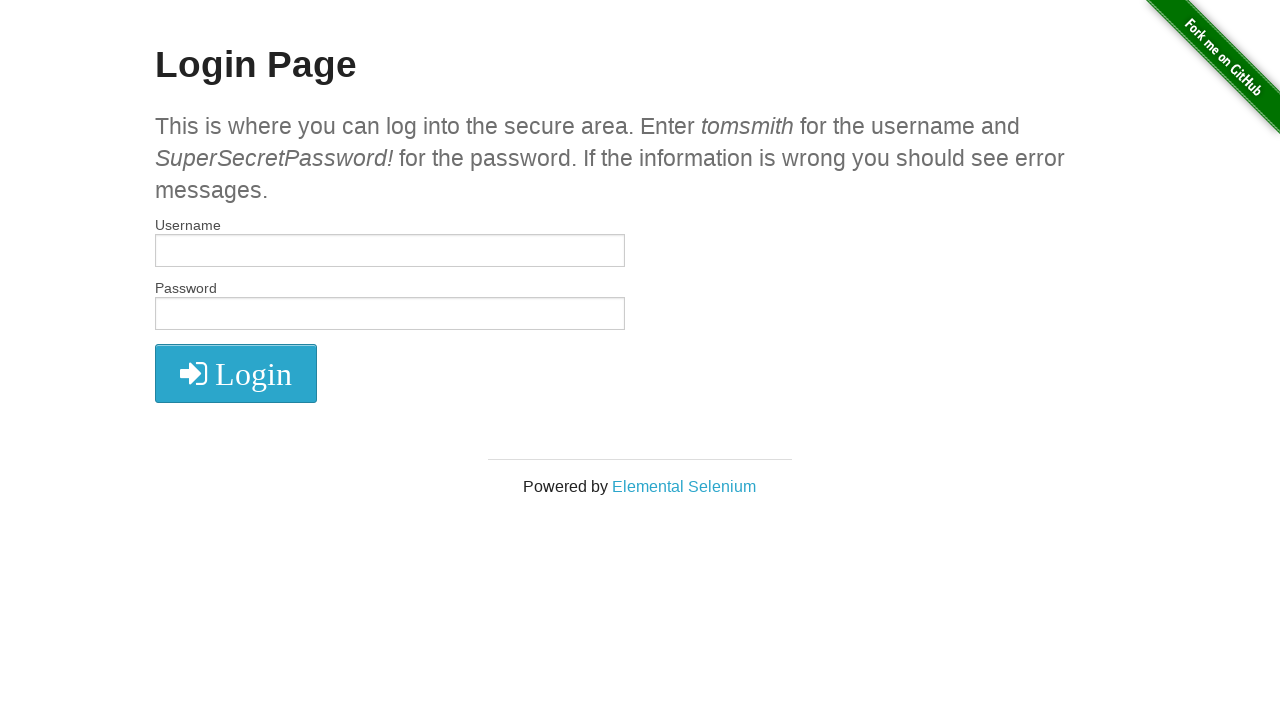